Tests navigation to the Browse Languages page and verifies the table headers are displayed

Starting URL: http://www.99-bottles-of-beer.net/

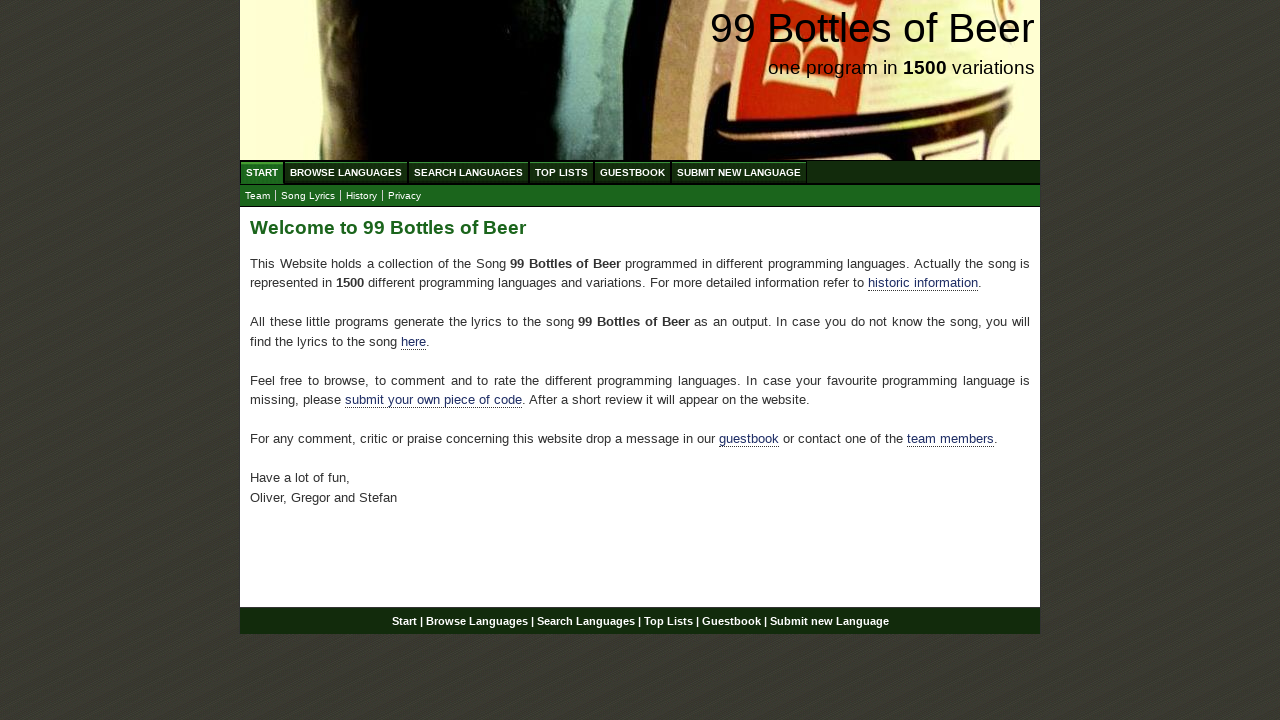

Clicked on Browse Languages link at (346, 172) on #navigation #menu a[href='/abc.html']
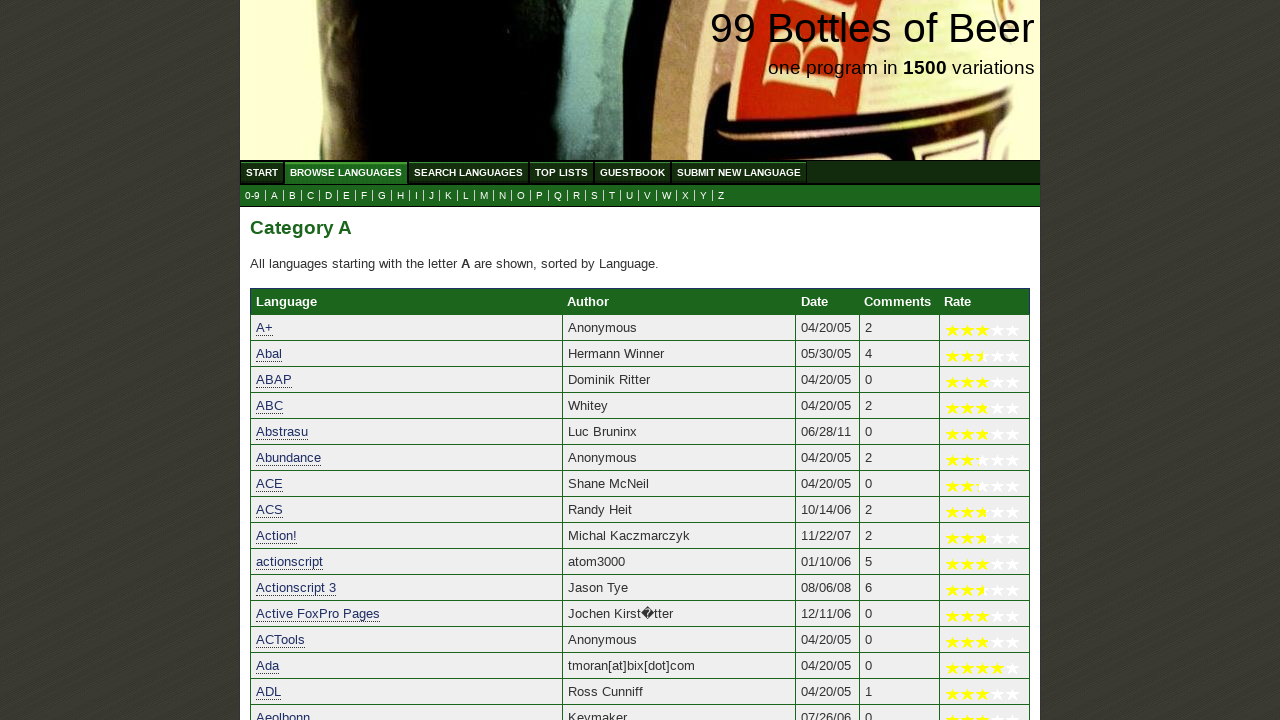

Language table header loaded
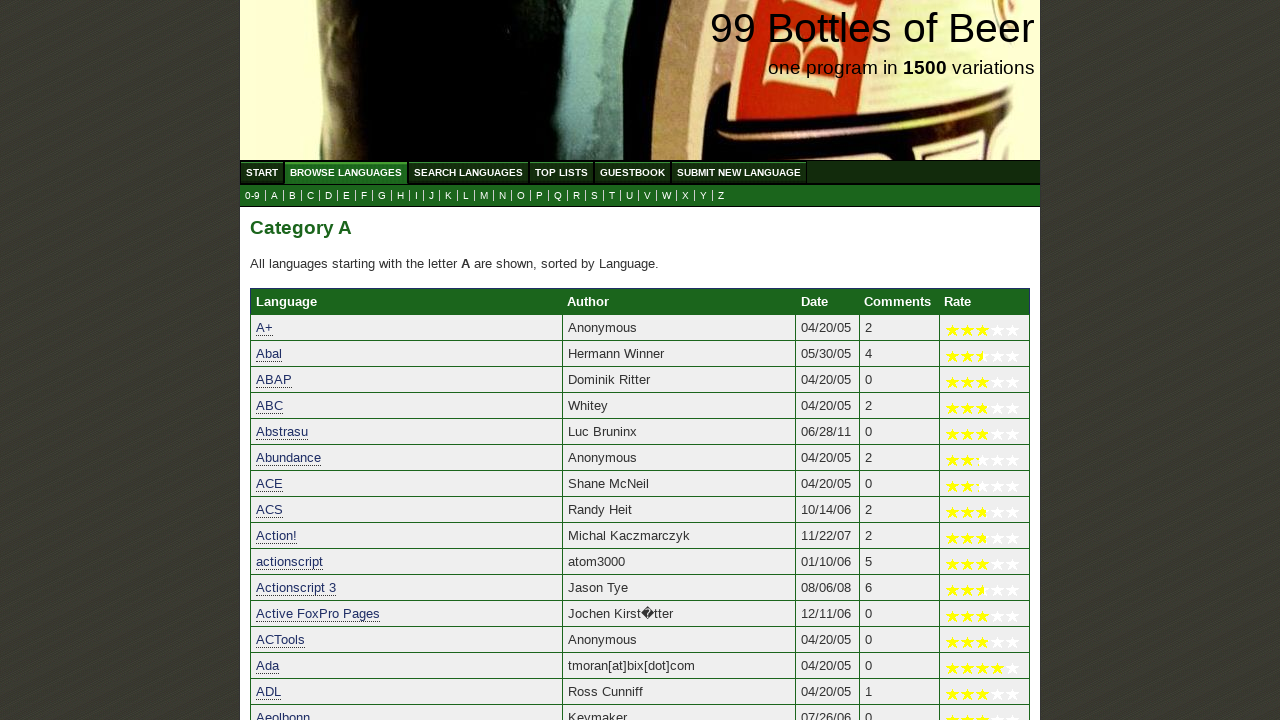

Author table header loaded
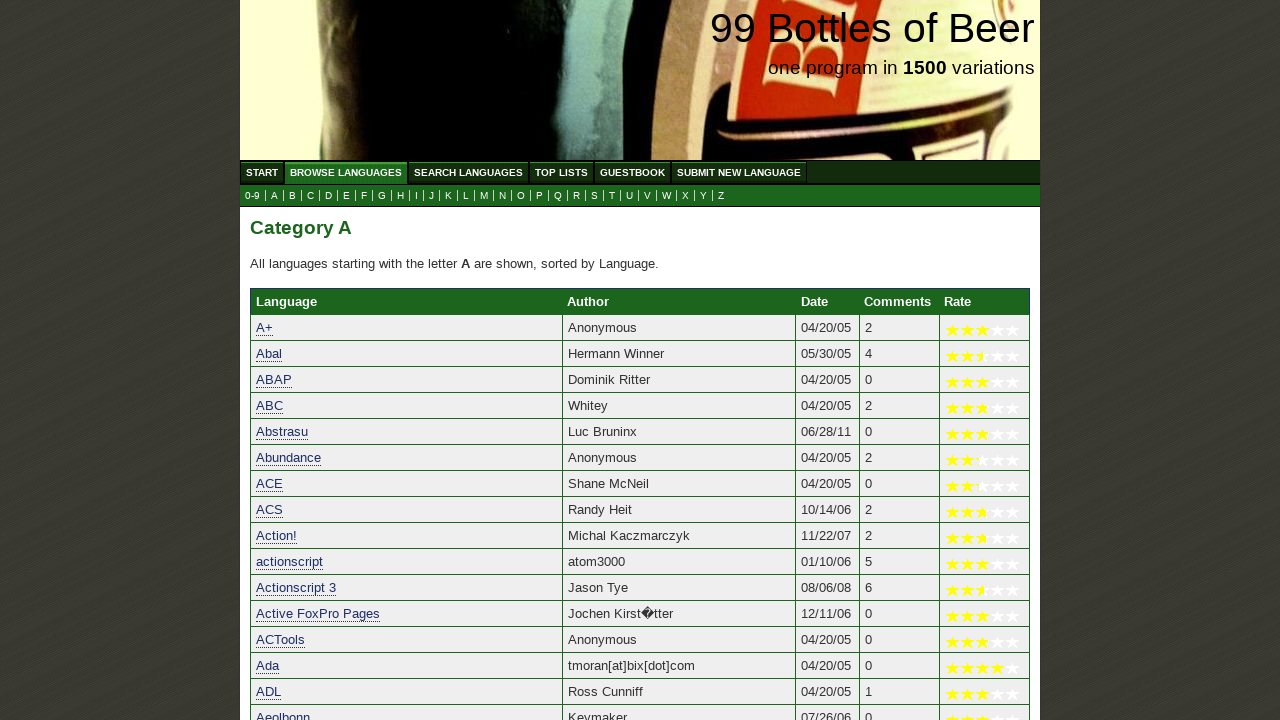

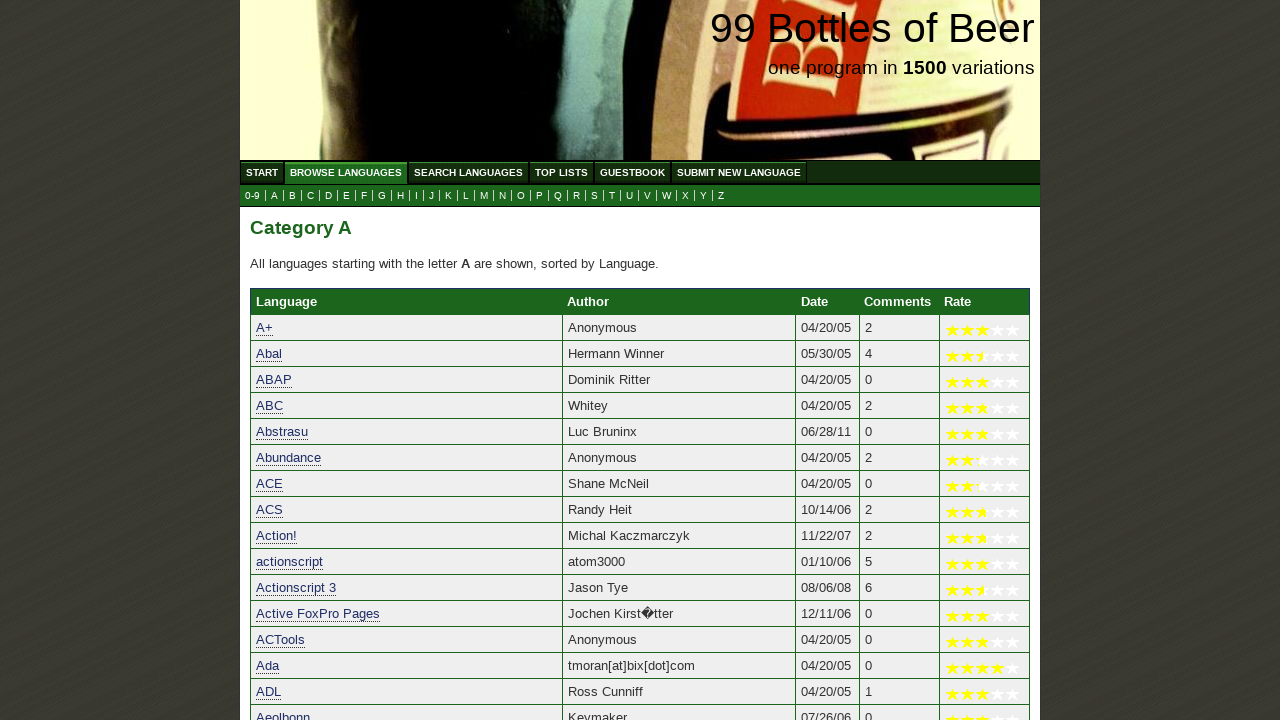